Tests multi-window handling by counting links in different sections of the page and opening footer links in new tabs to verify their titles

Starting URL: https://rahulshettyacademy.com/AutomationPractice/

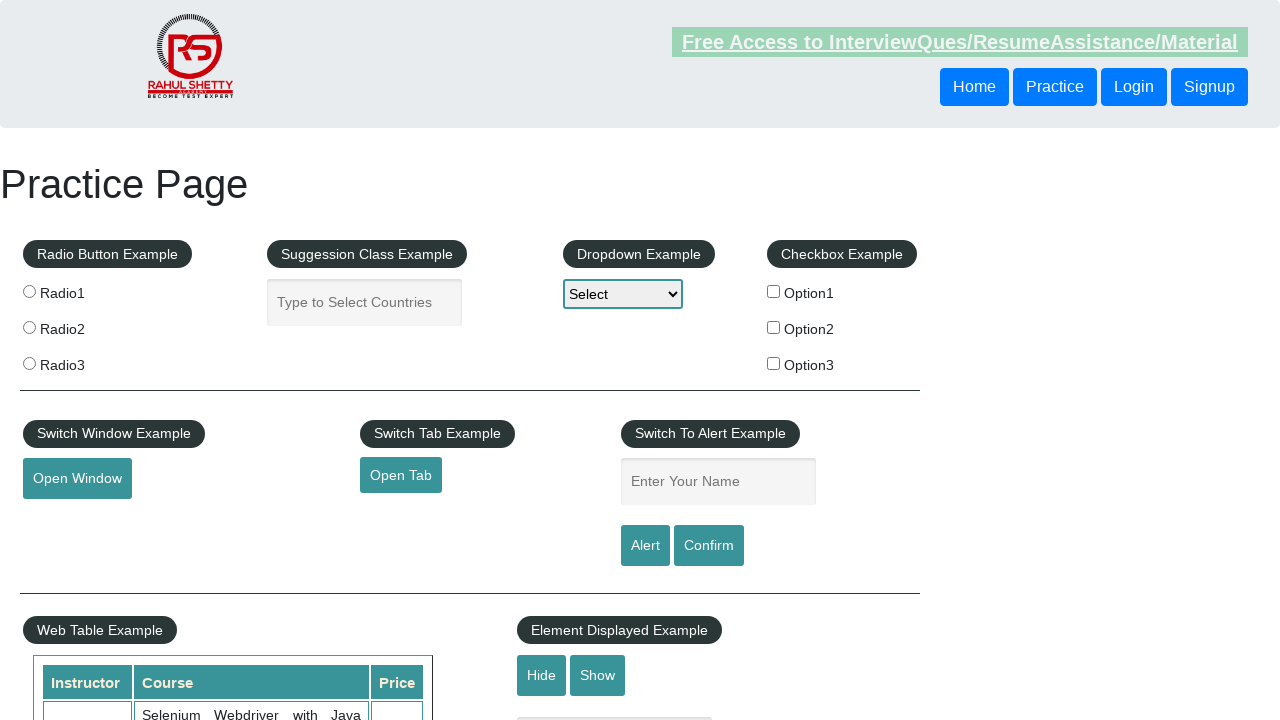

Counted total hyperlinks on page
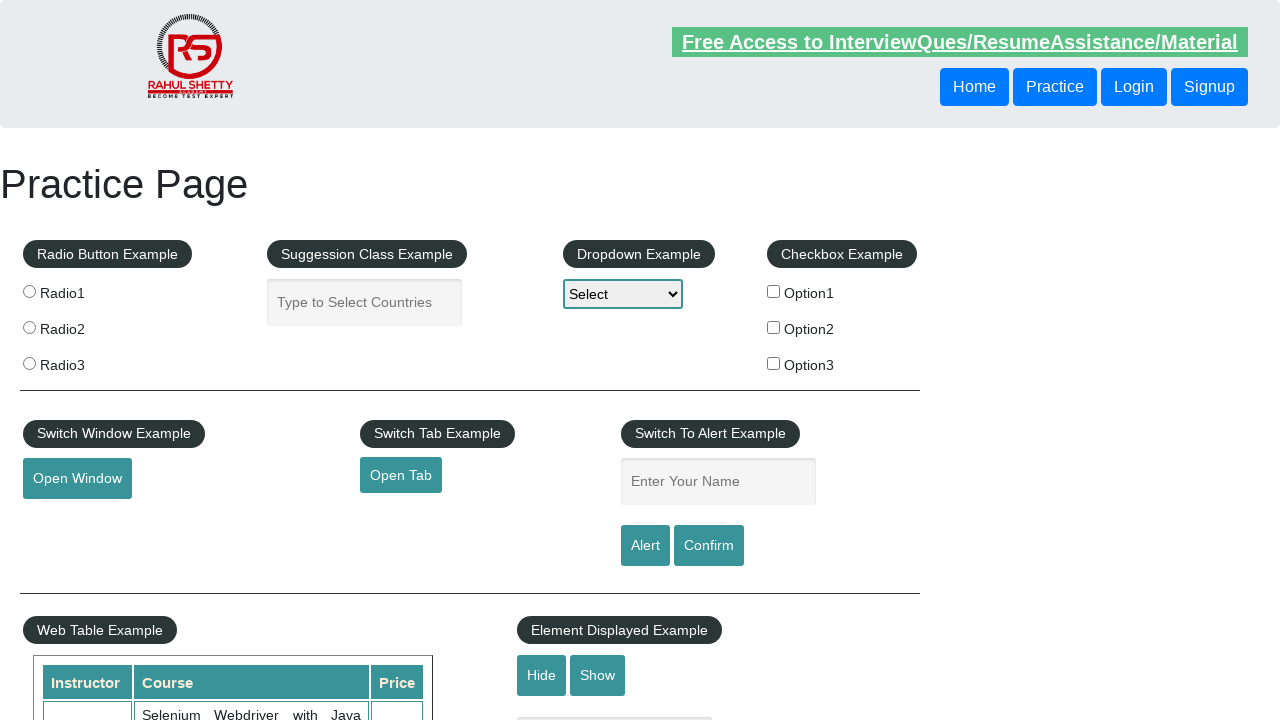

Located footer section
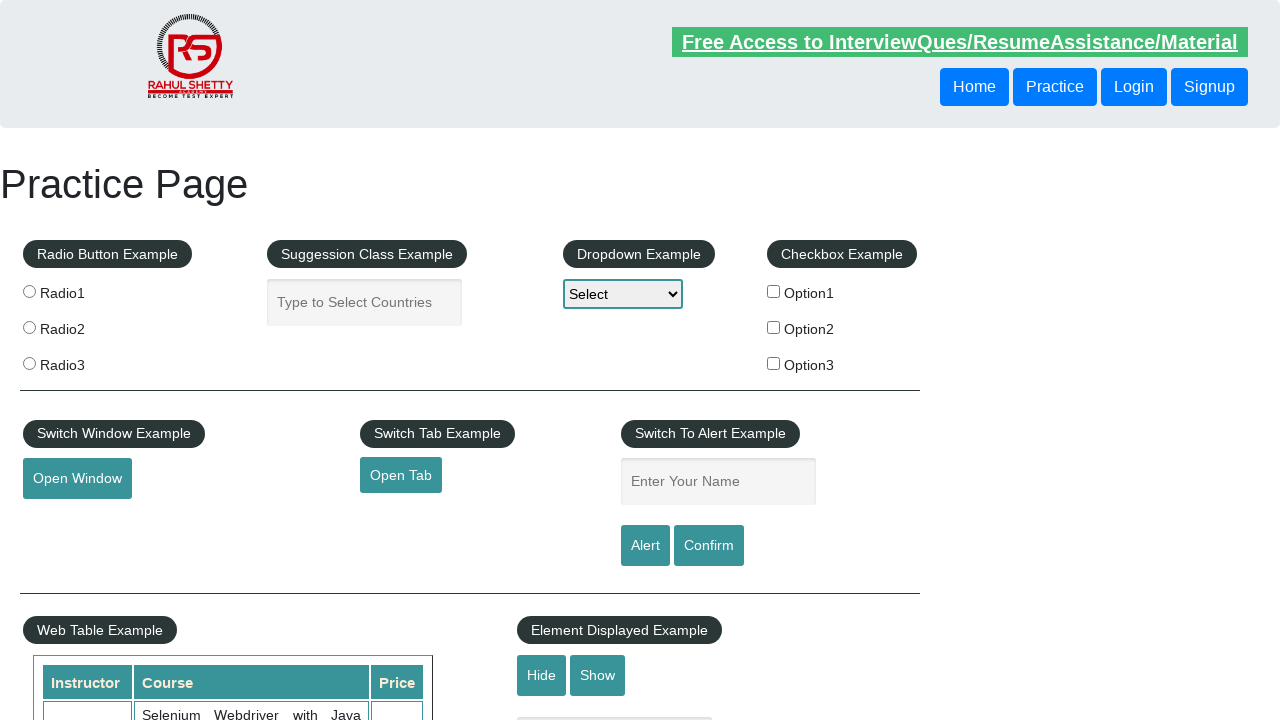

Counted footer hyperlinks
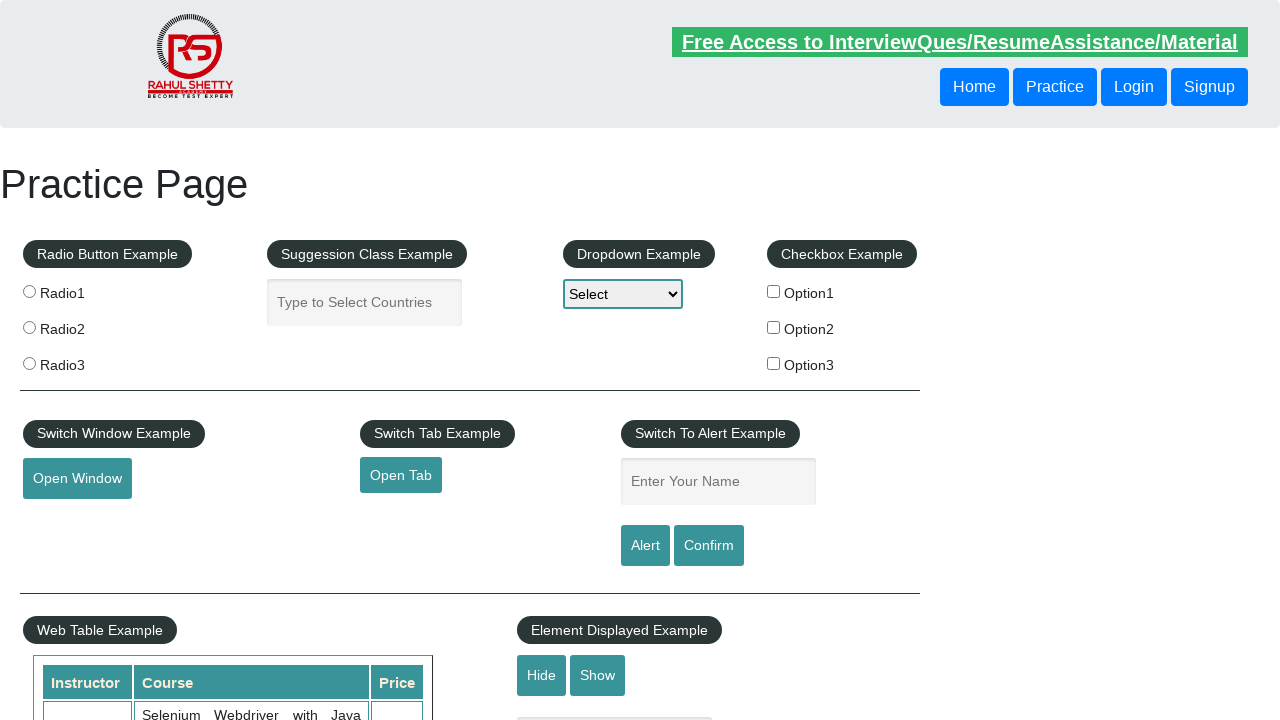

Located first column of footer
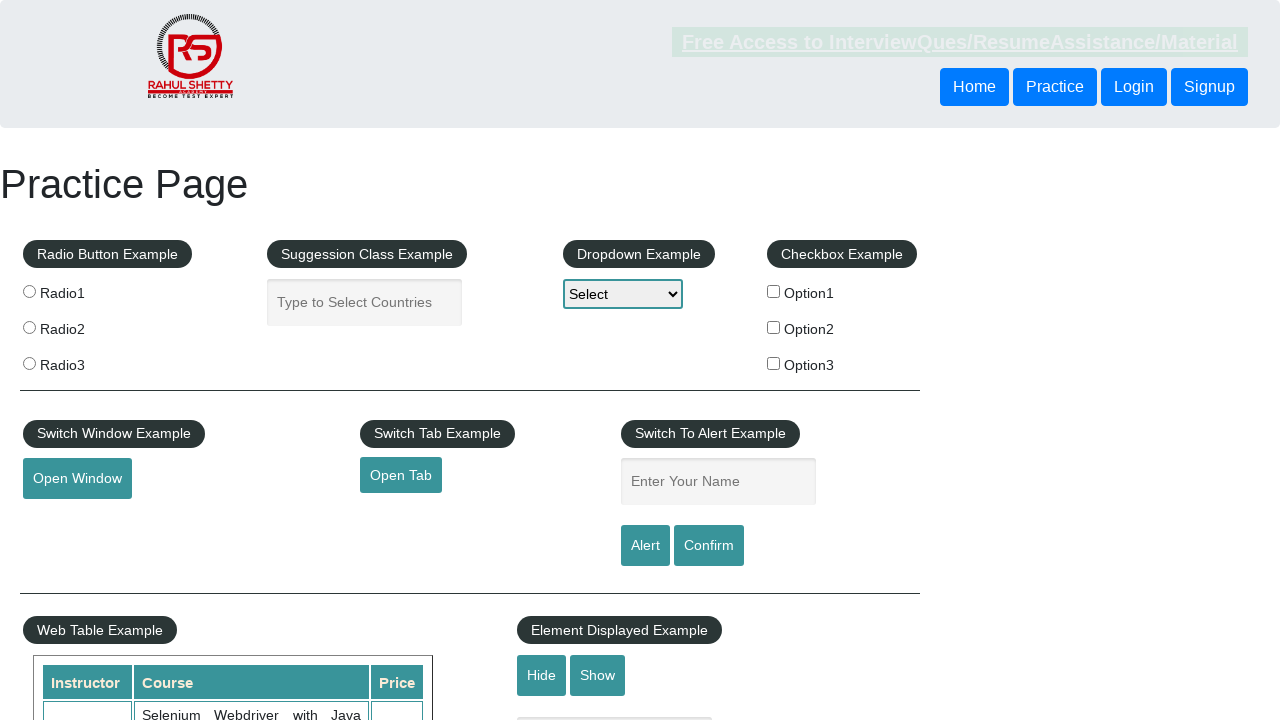

Counted links in first column of footer
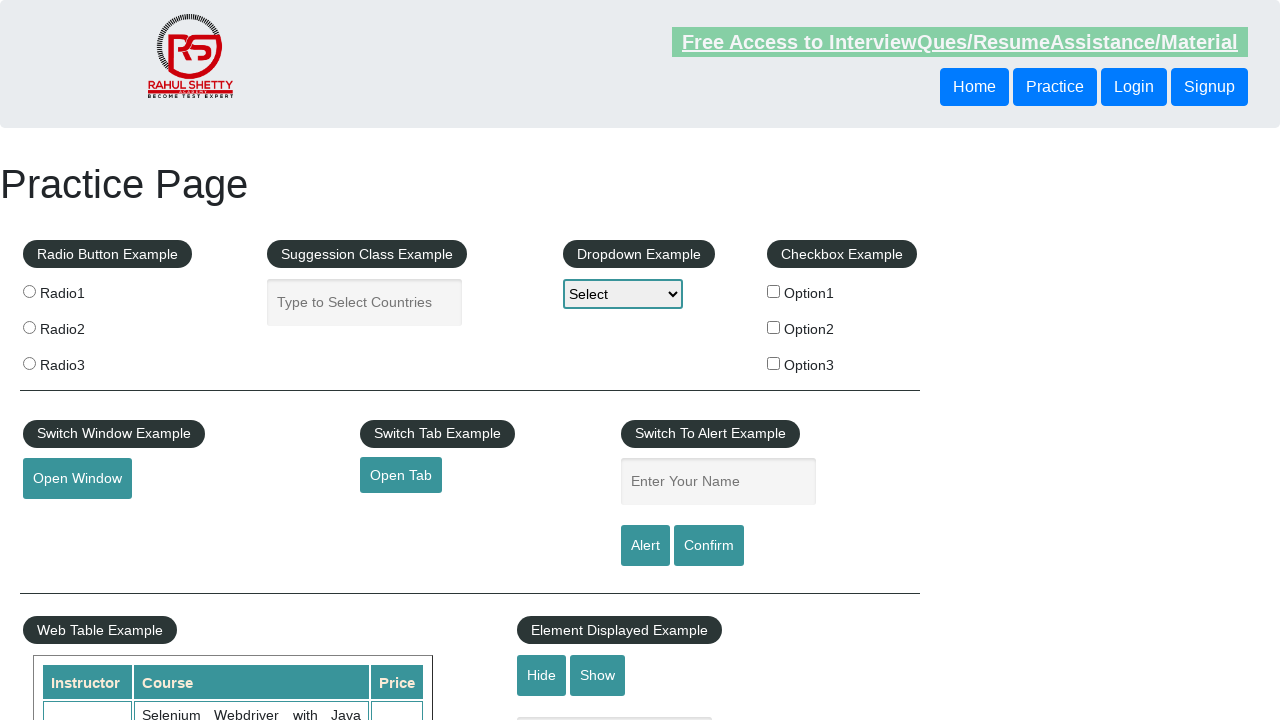

Retrieved link element 1 from first column
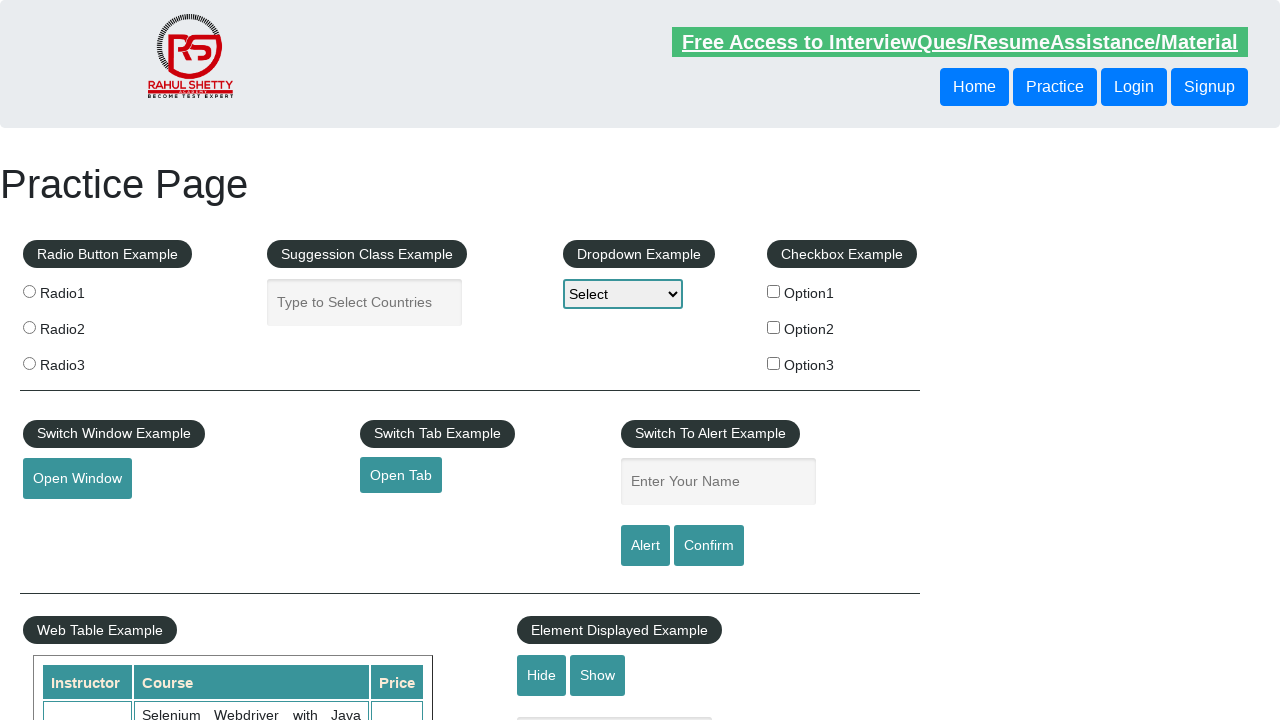

Opened link 1 in new tab using Ctrl+Click at (157, 482) on xpath=//*[@id="gf-BIG"]/table/tbody/tr/td[1] >> a >> nth=0
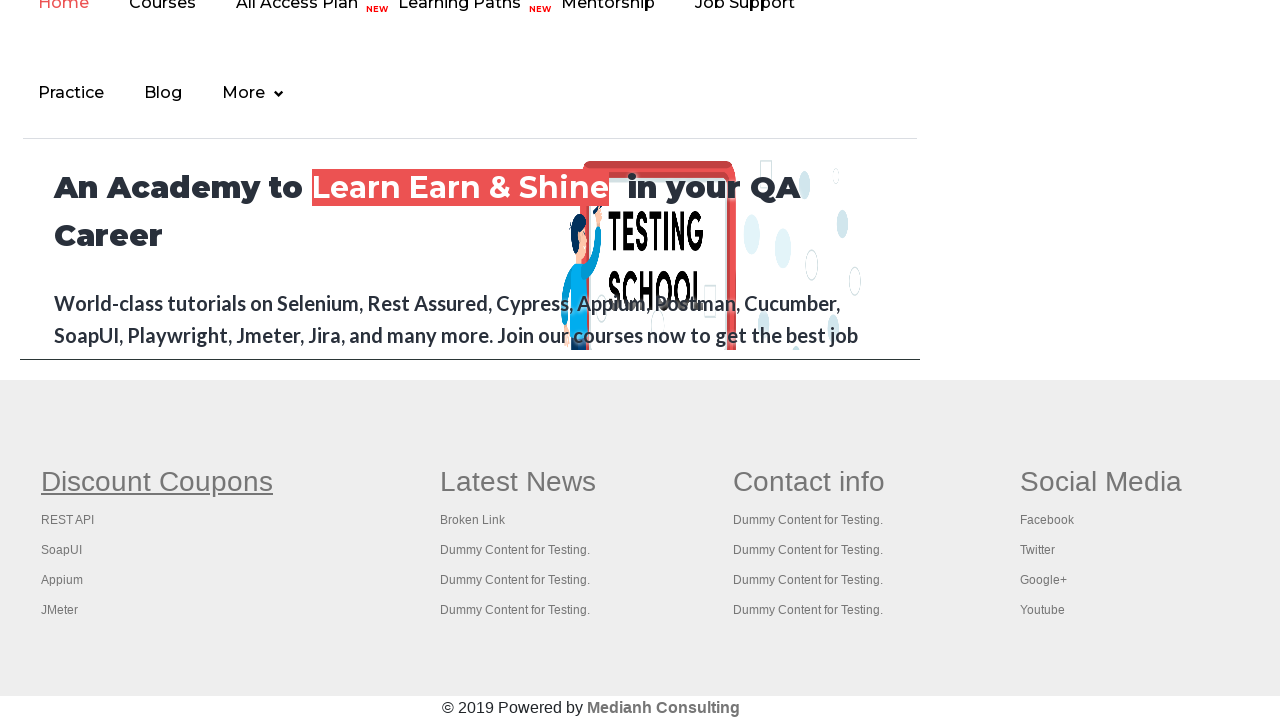

New tab opened for link 1
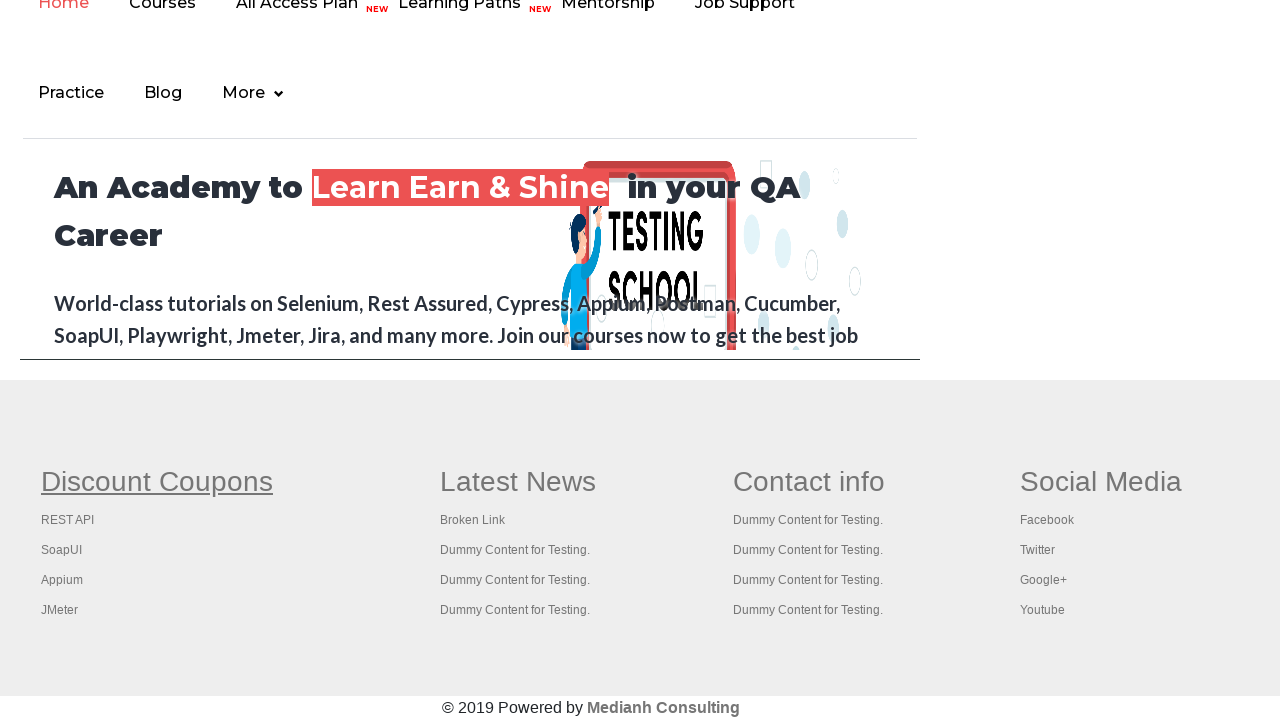

Retrieved title of new page 1: 
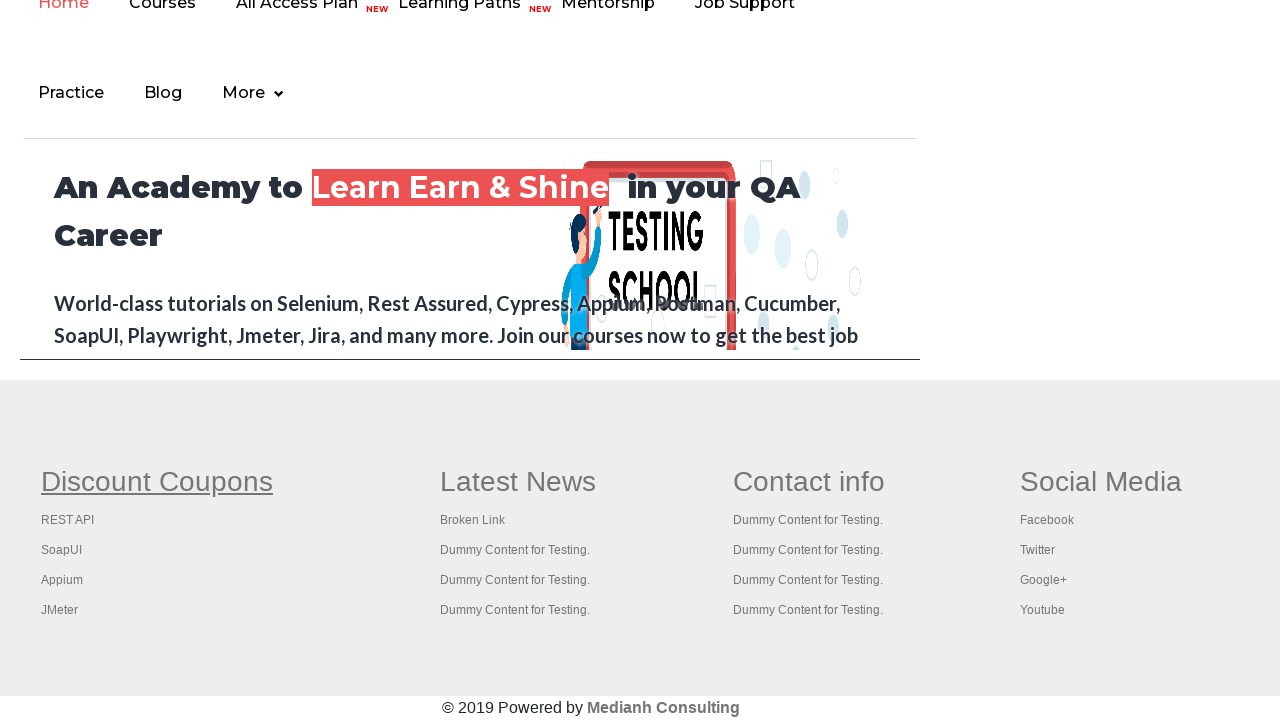

Closed new tab for link 1
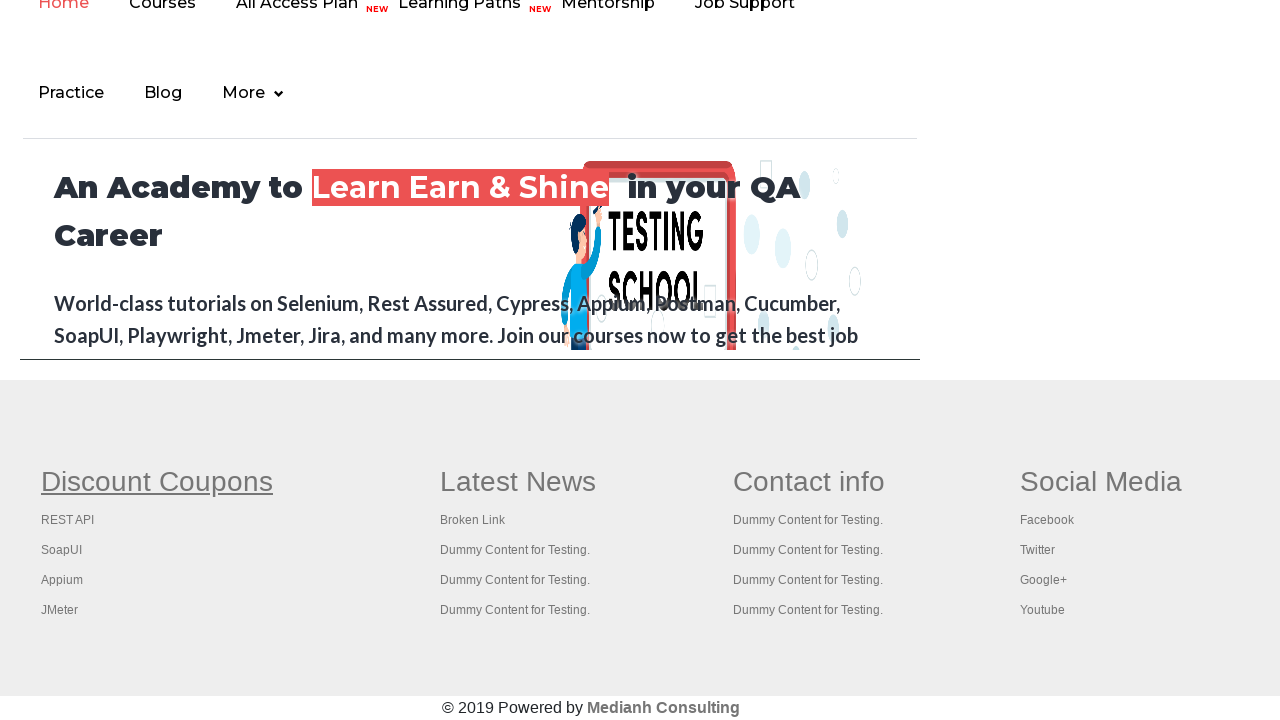

Retrieved link element 2 from first column
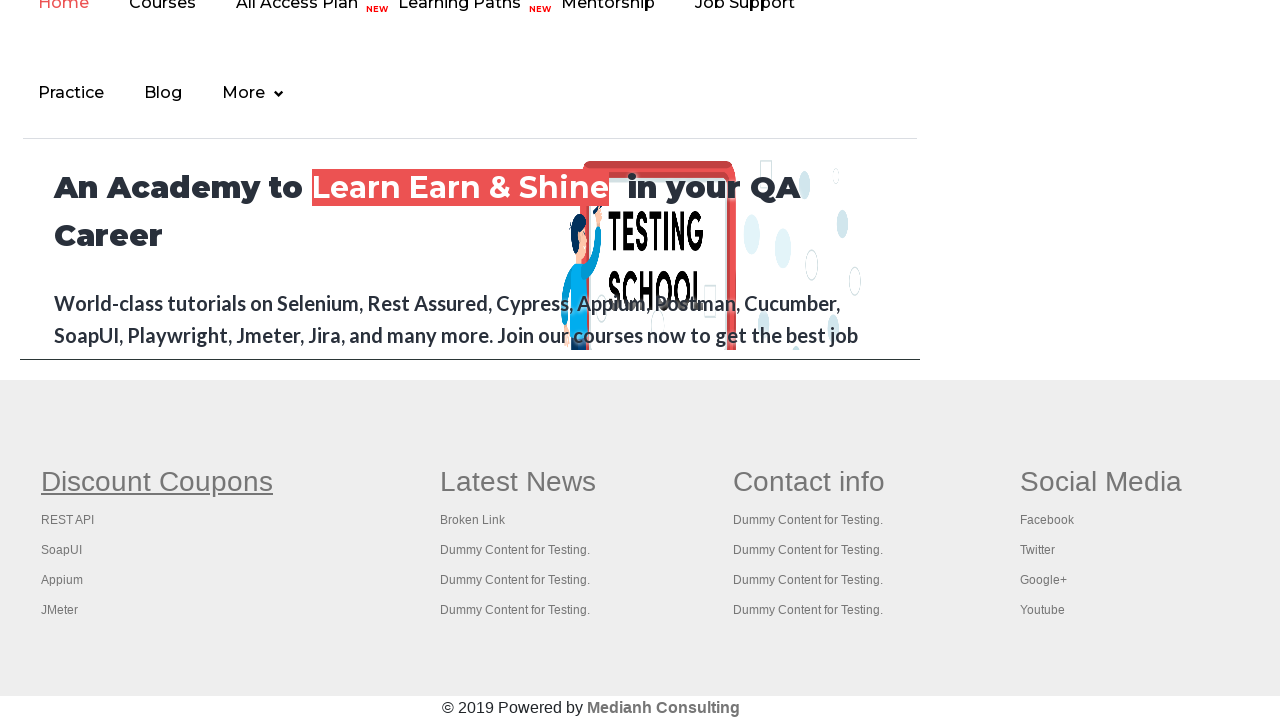

Opened link 2 in new tab using Ctrl+Click at (68, 520) on xpath=//*[@id="gf-BIG"]/table/tbody/tr/td[1] >> a >> nth=1
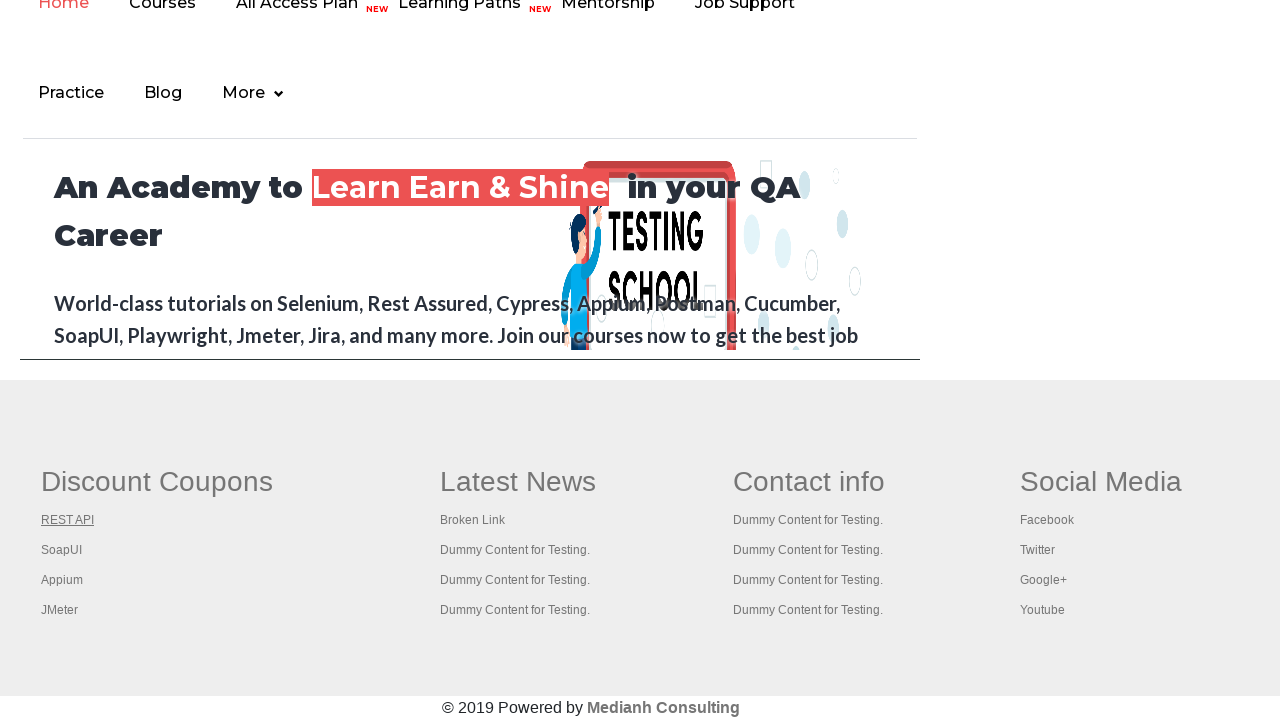

New tab opened for link 2
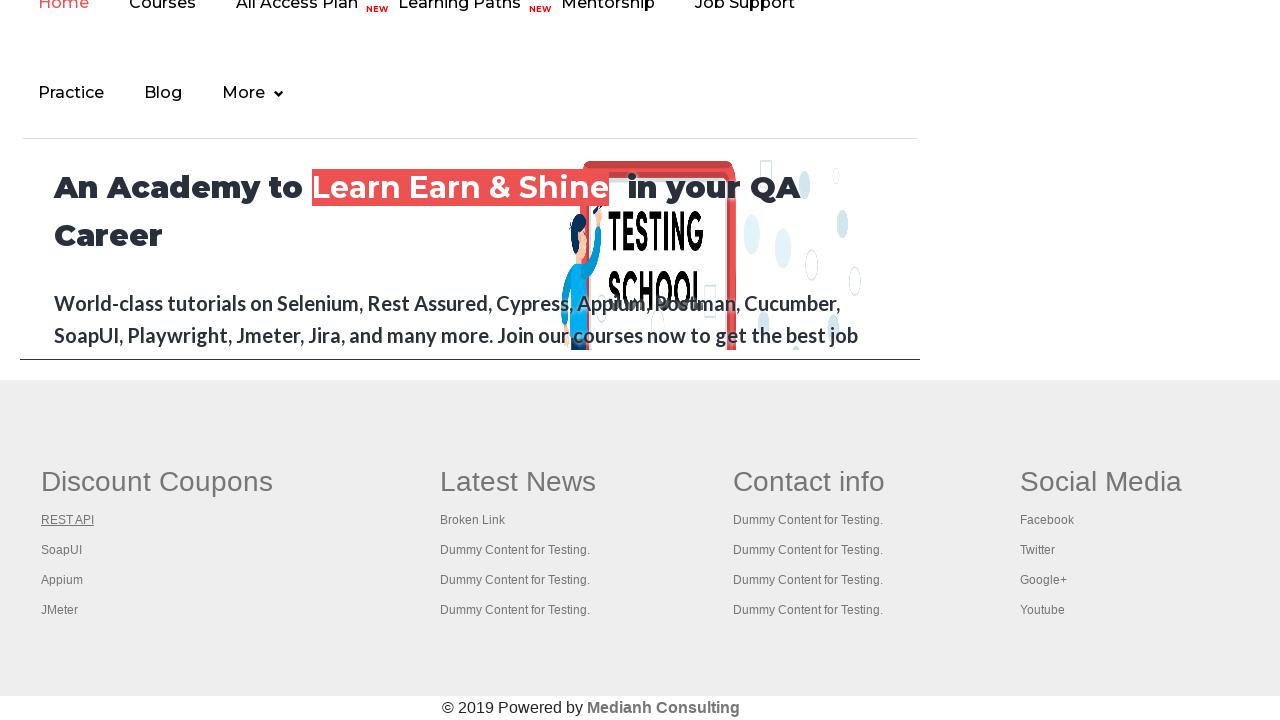

Retrieved title of new page 2: REST API Tutorial
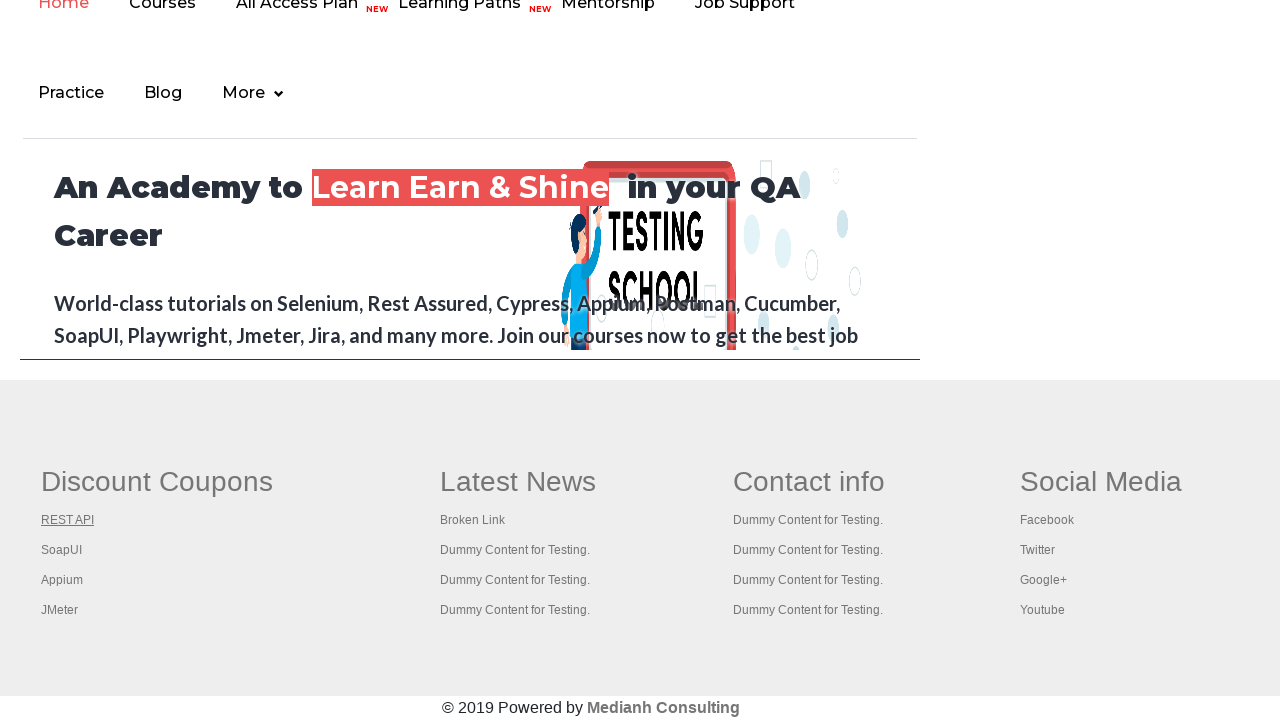

Closed new tab for link 2
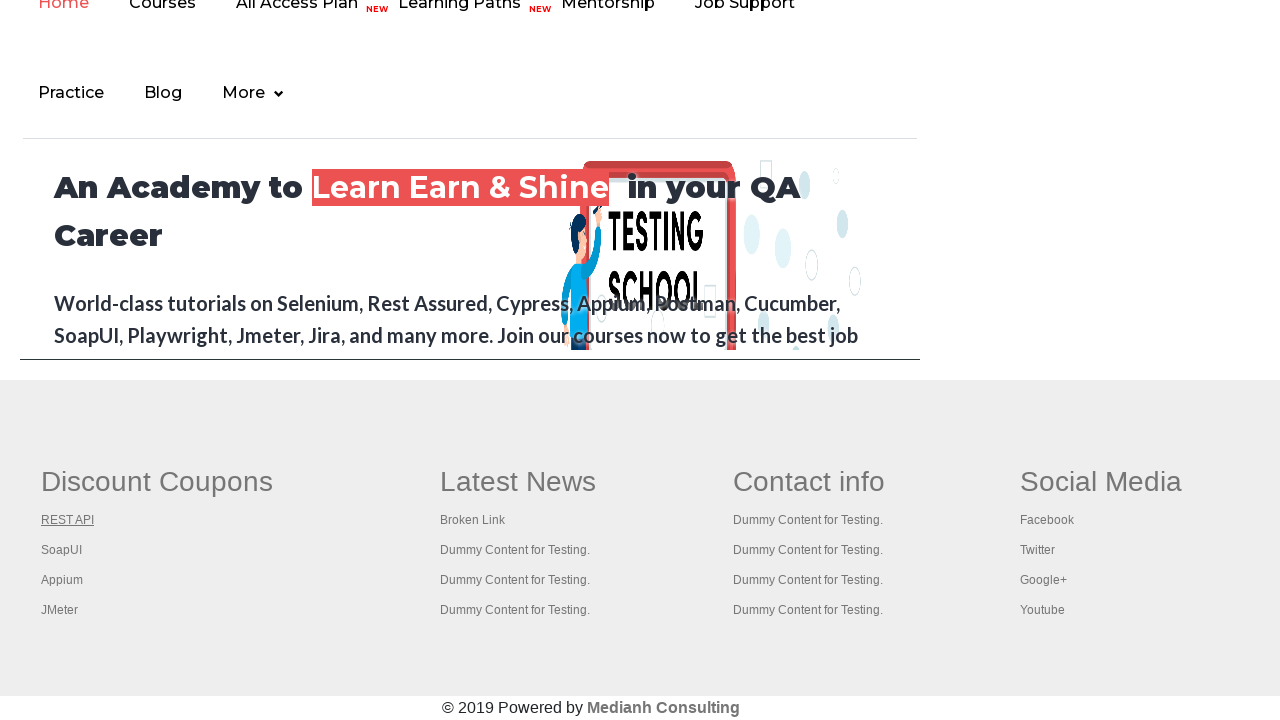

Retrieved link element 3 from first column
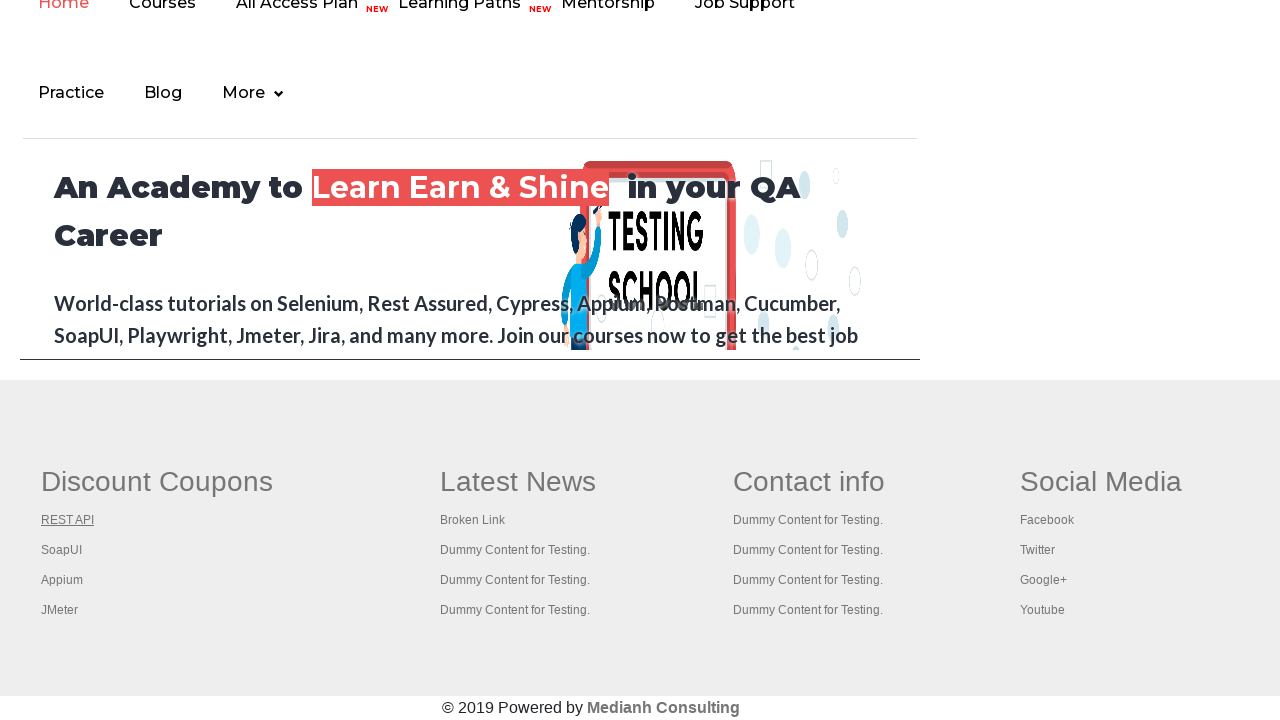

Opened link 3 in new tab using Ctrl+Click at (62, 550) on xpath=//*[@id="gf-BIG"]/table/tbody/tr/td[1] >> a >> nth=2
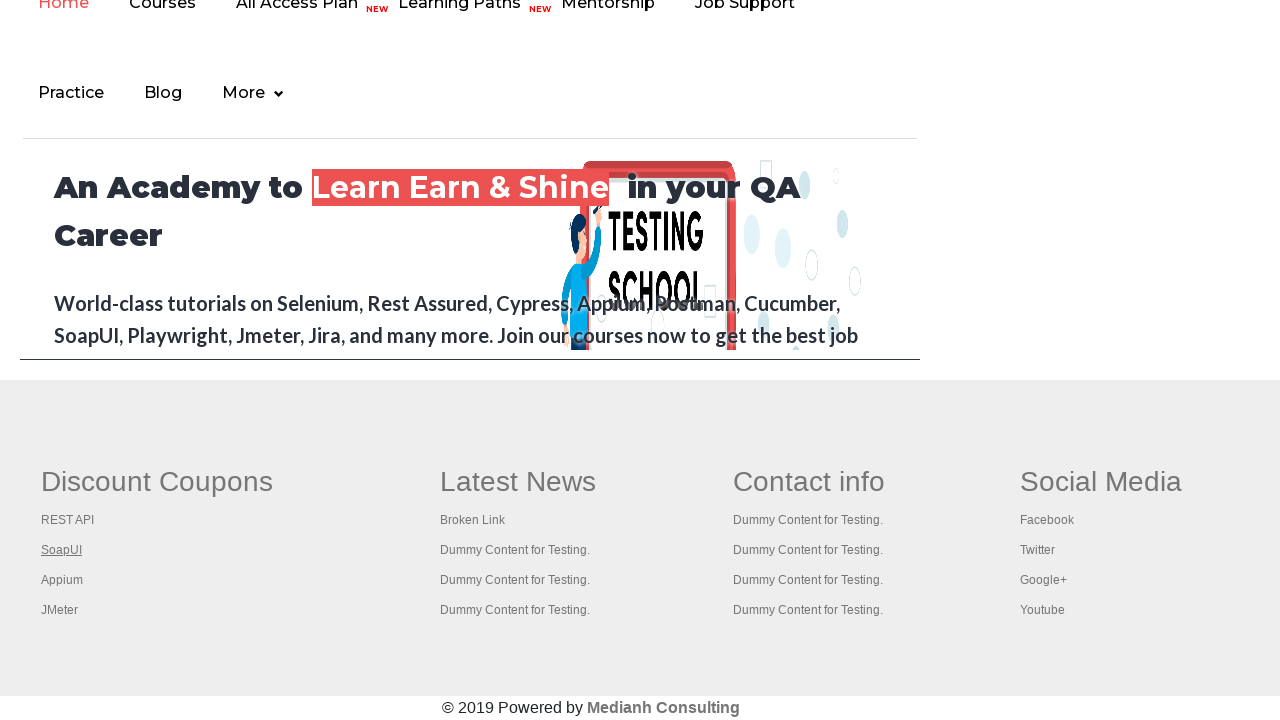

New tab opened for link 3
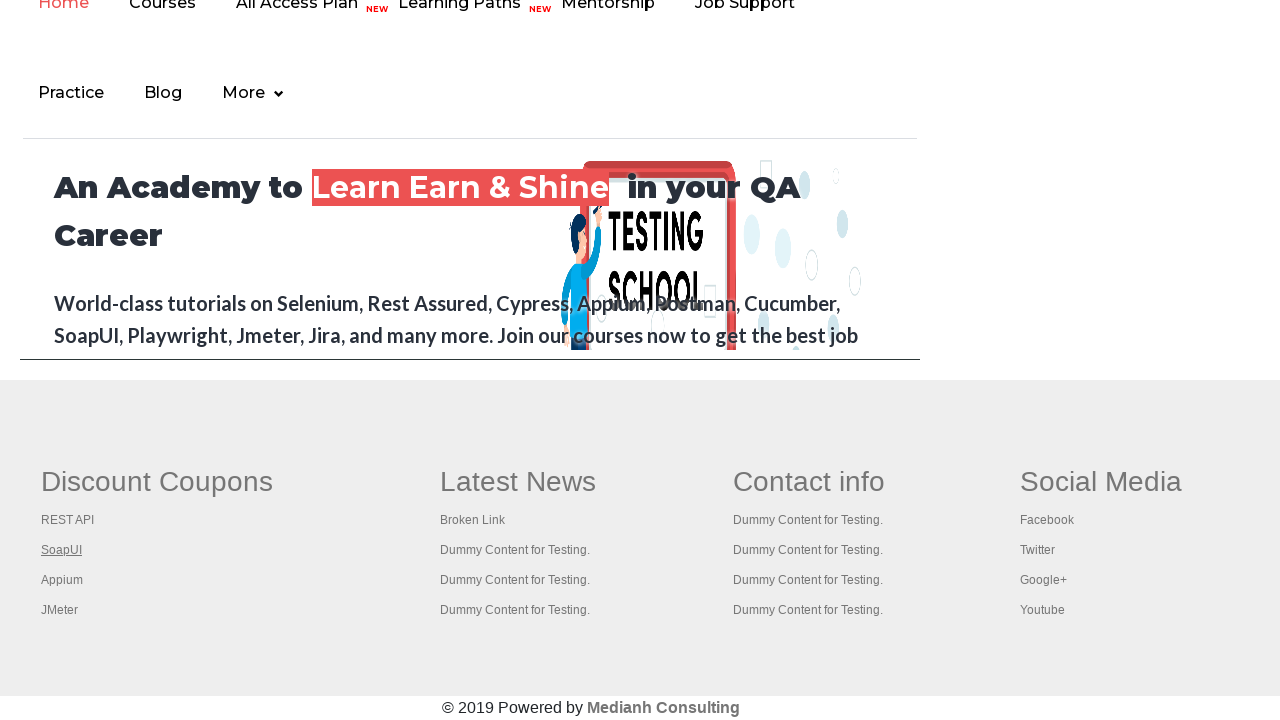

Retrieved title of new page 3: The World’s Most Popular API Testing Tool | SoapUI
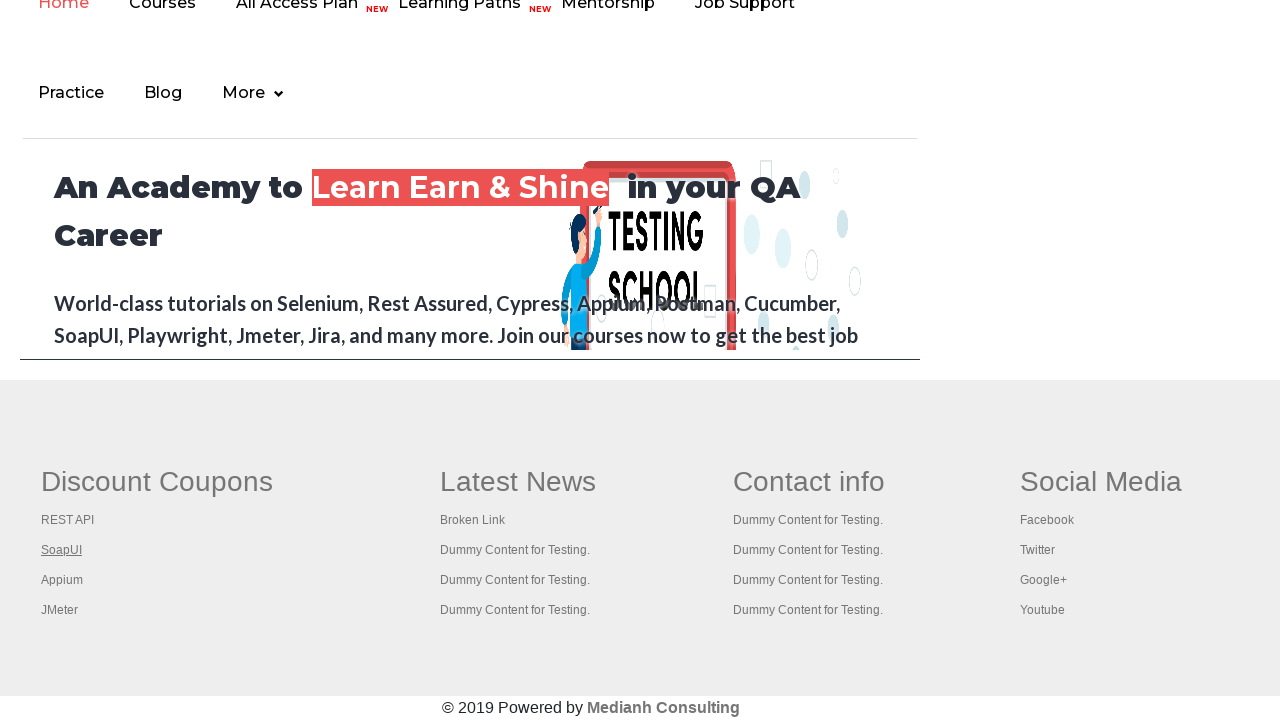

Closed new tab for link 3
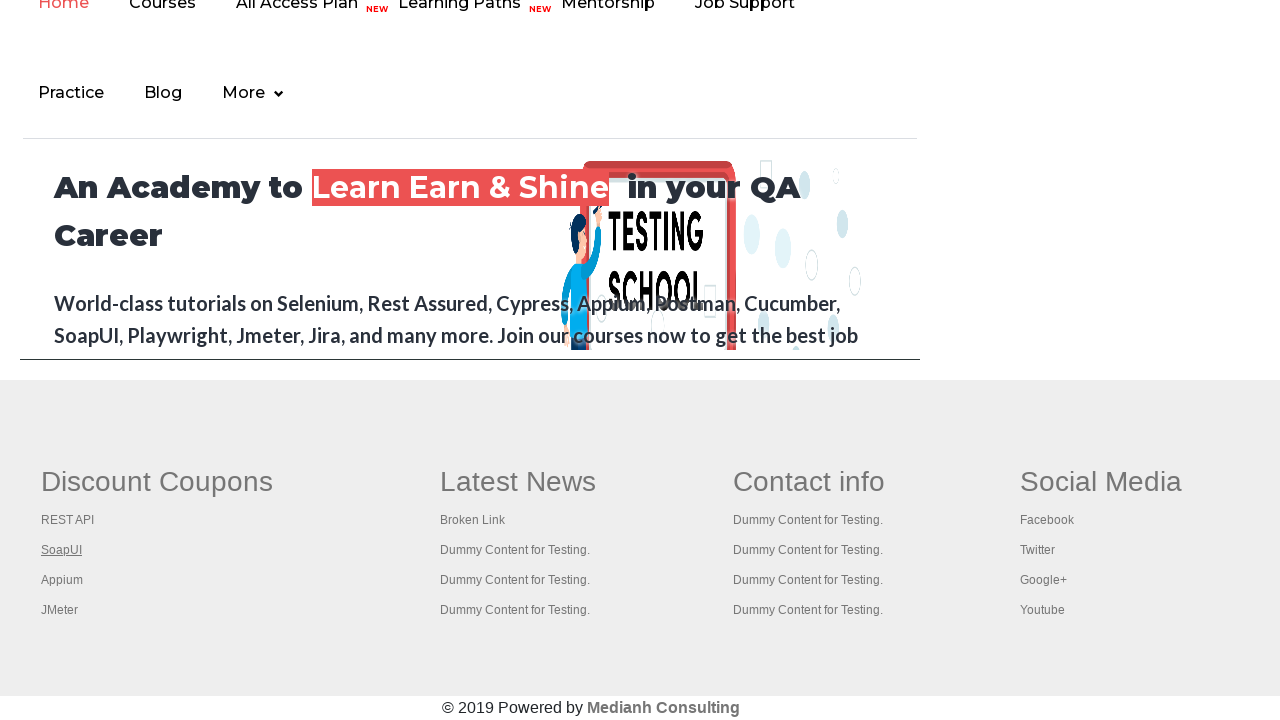

Retrieved link element 4 from first column
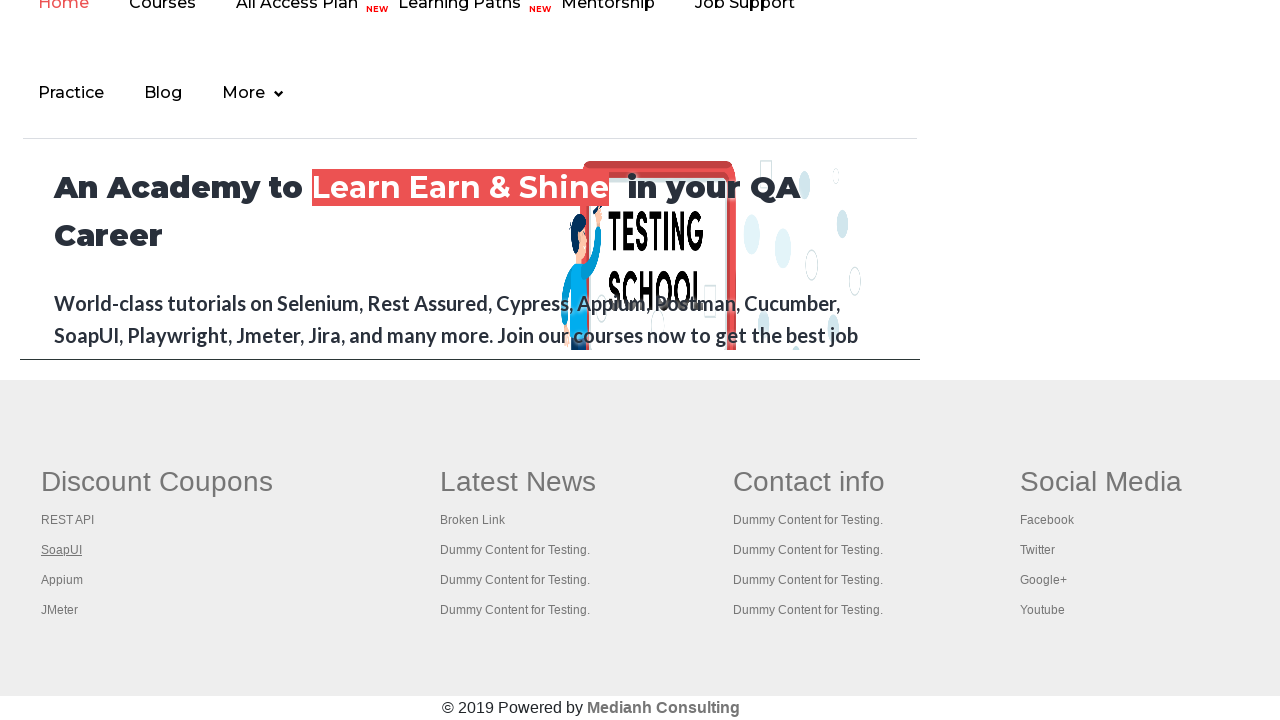

Opened link 4 in new tab using Ctrl+Click at (62, 580) on xpath=//*[@id="gf-BIG"]/table/tbody/tr/td[1] >> a >> nth=3
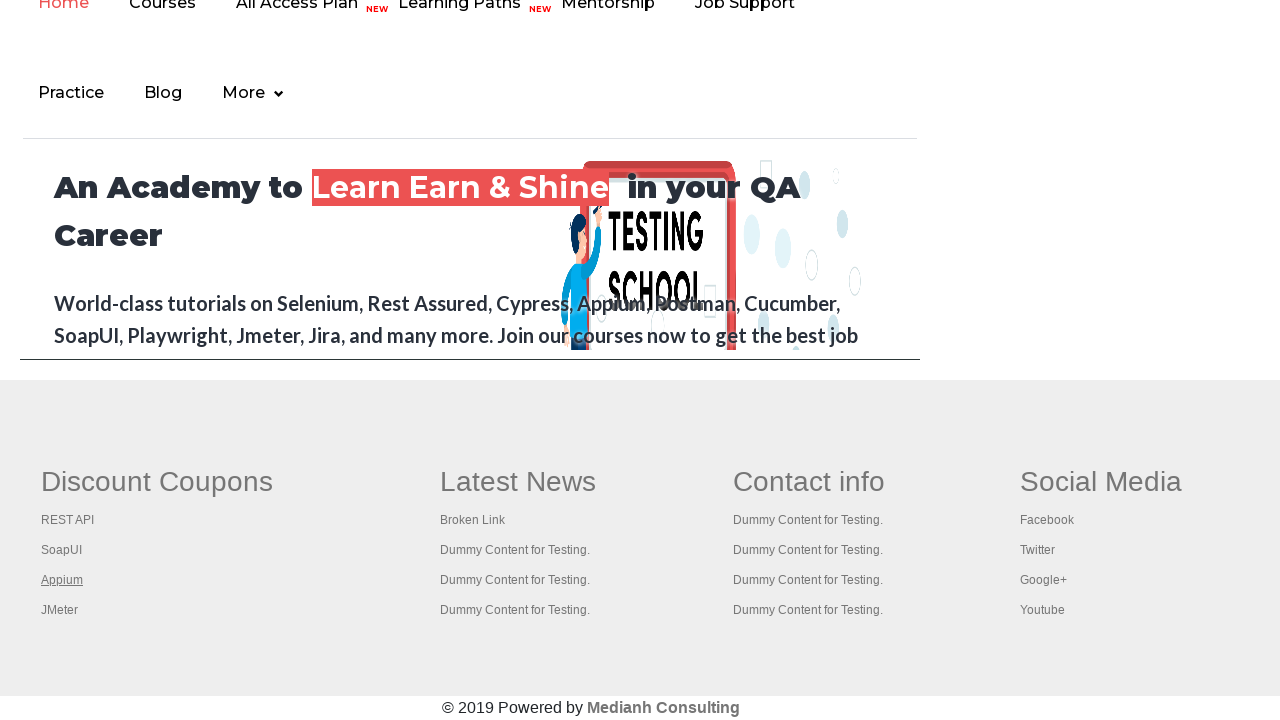

New tab opened for link 4
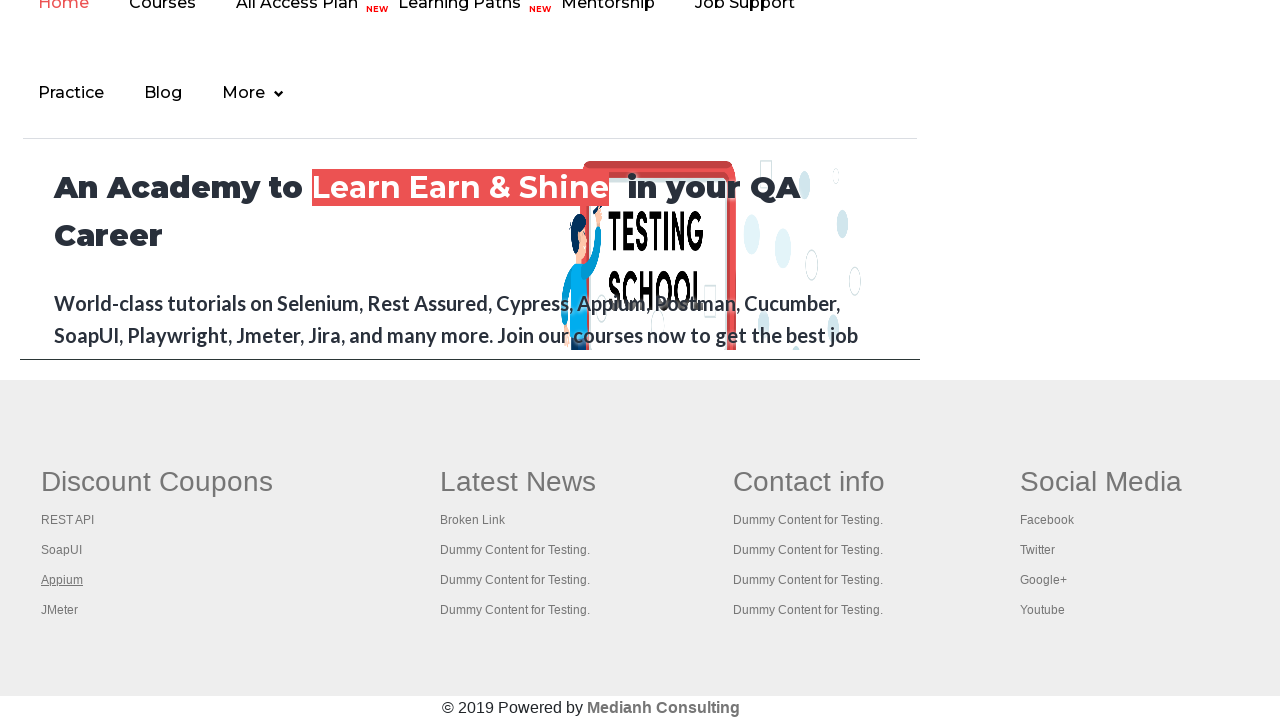

Retrieved title of new page 4: 
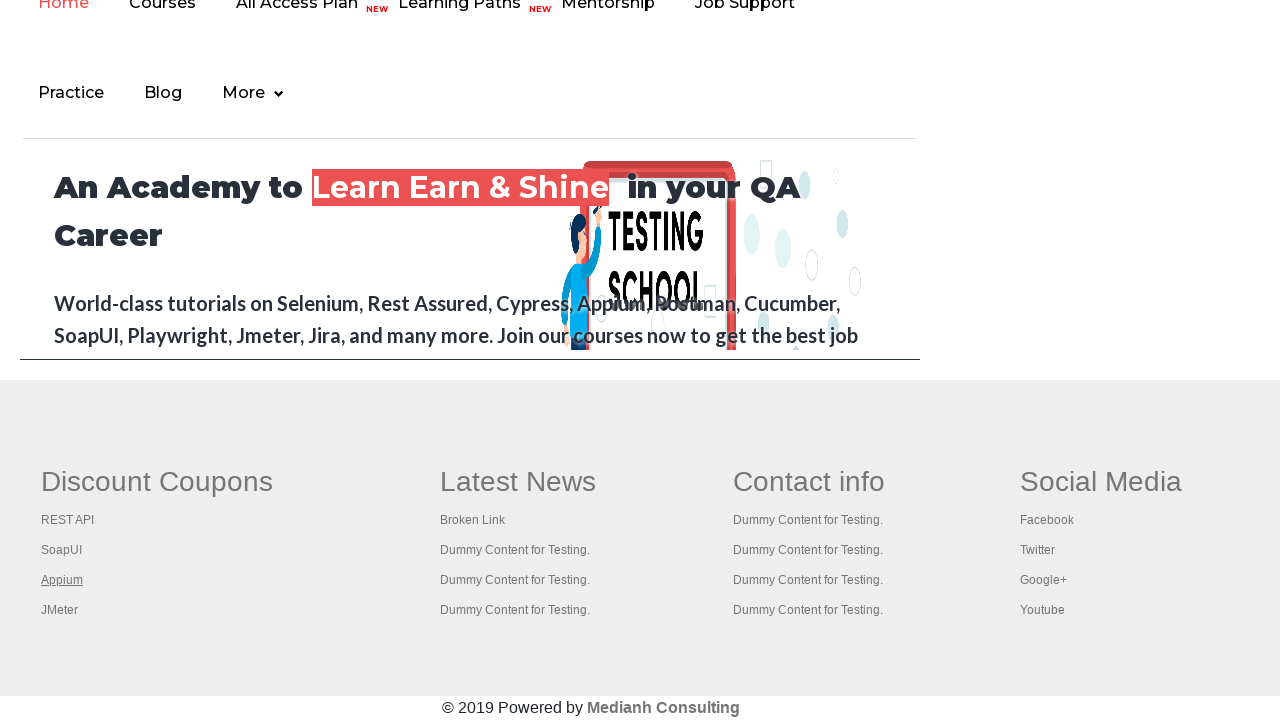

Closed new tab for link 4
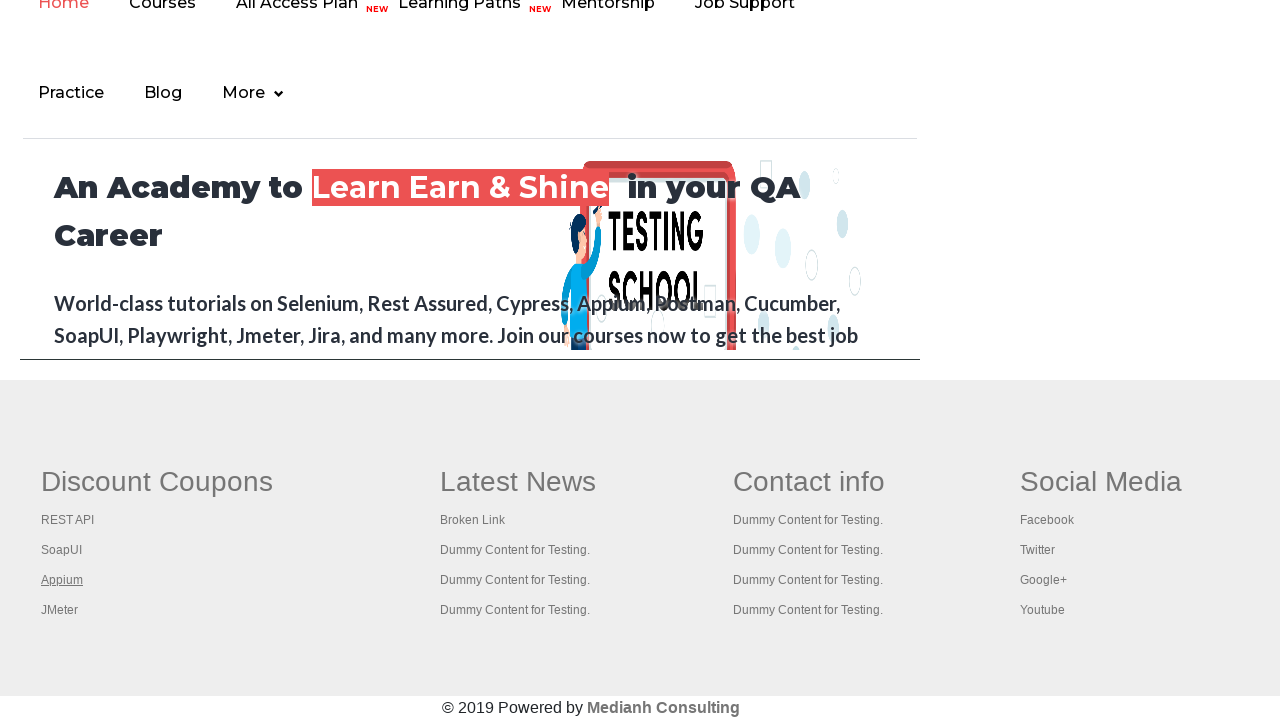

Retrieved link element 5 from first column
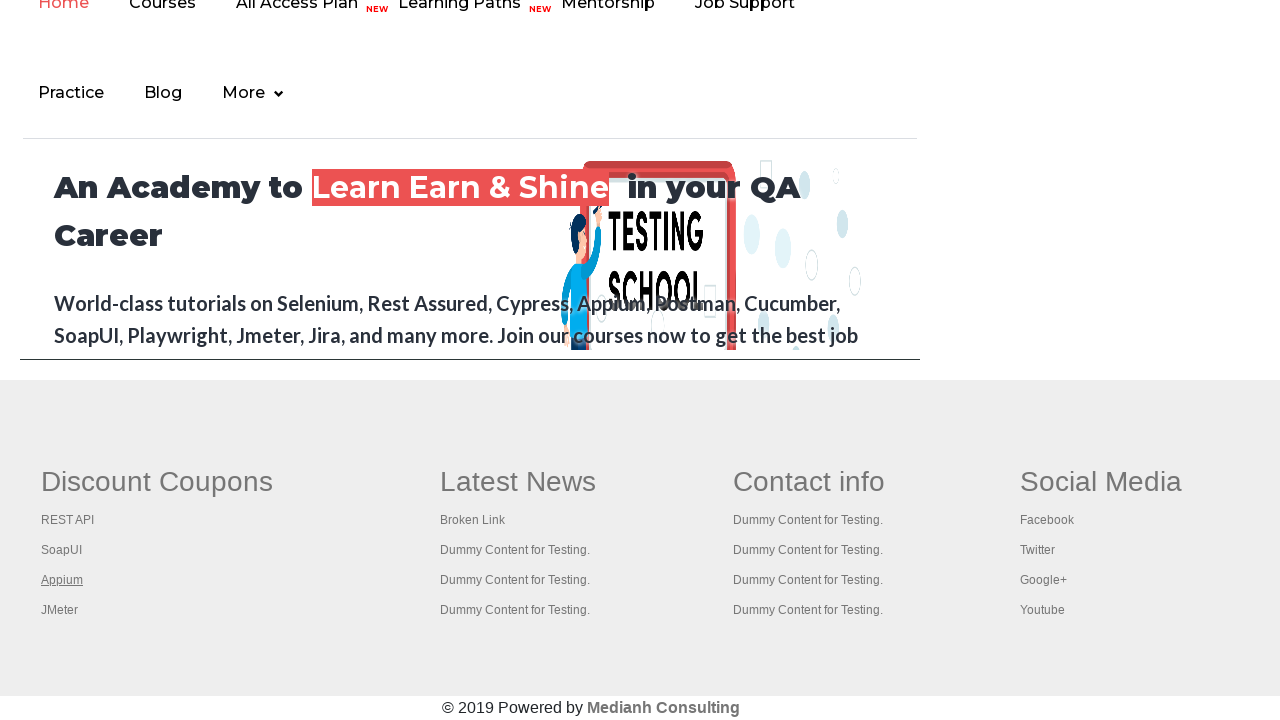

Opened link 5 in new tab using Ctrl+Click at (60, 610) on xpath=//*[@id="gf-BIG"]/table/tbody/tr/td[1] >> a >> nth=4
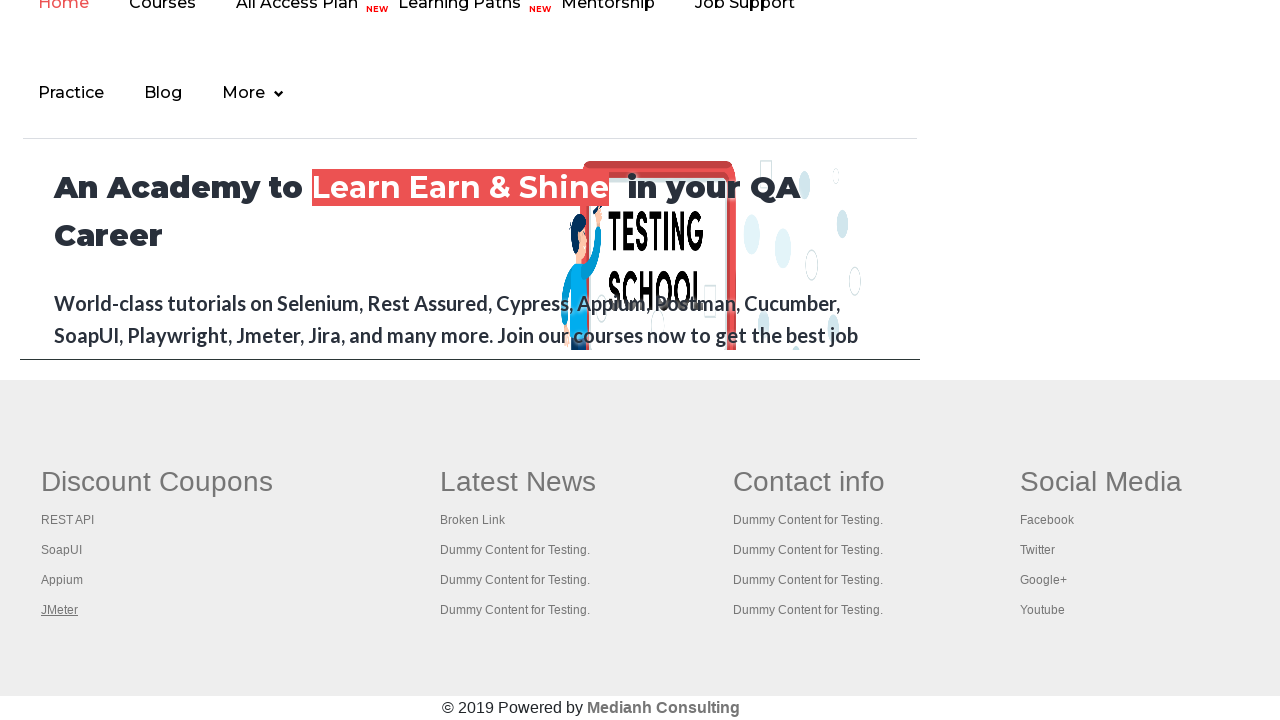

New tab opened for link 5
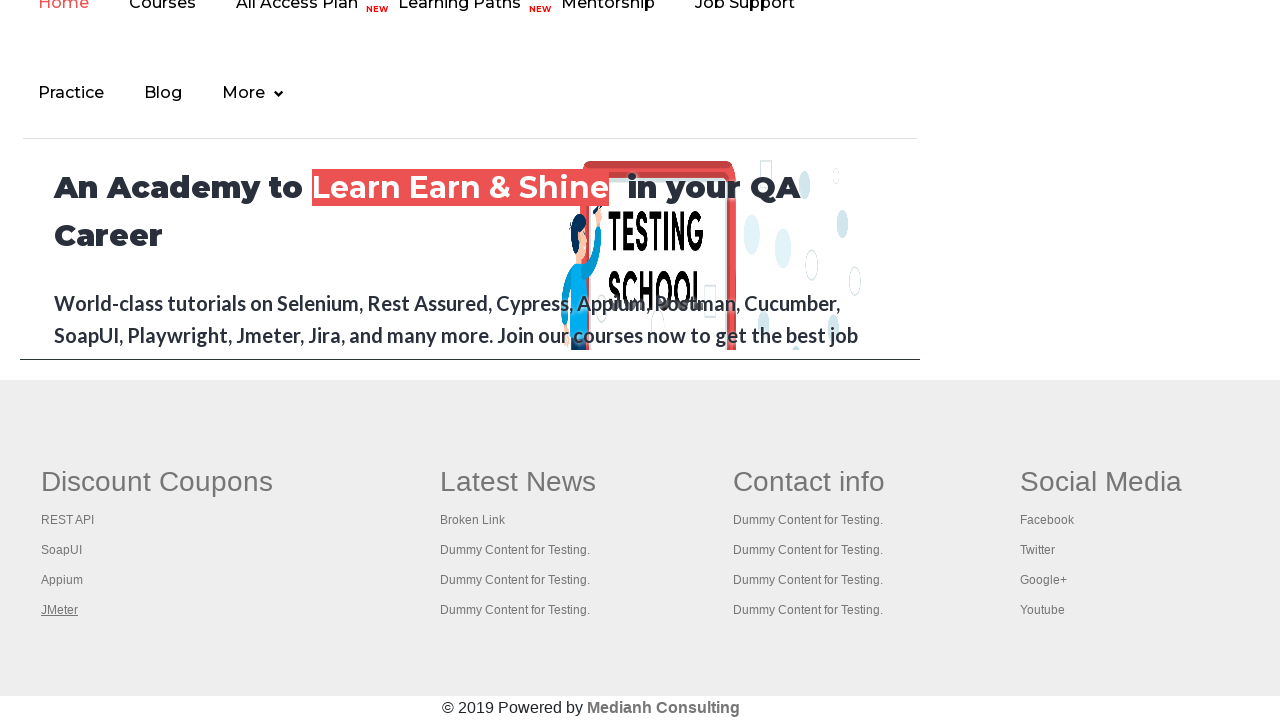

Retrieved title of new page 5: Apache JMeter - Apache JMeter™
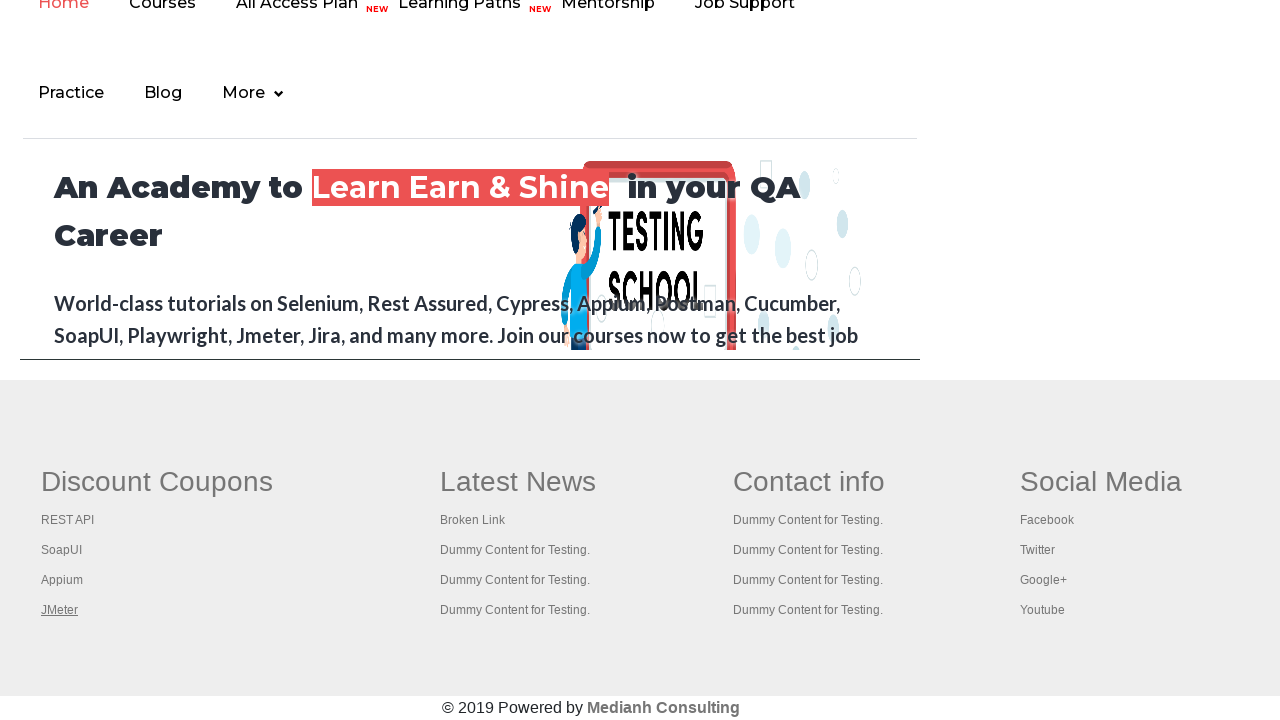

Closed new tab for link 5
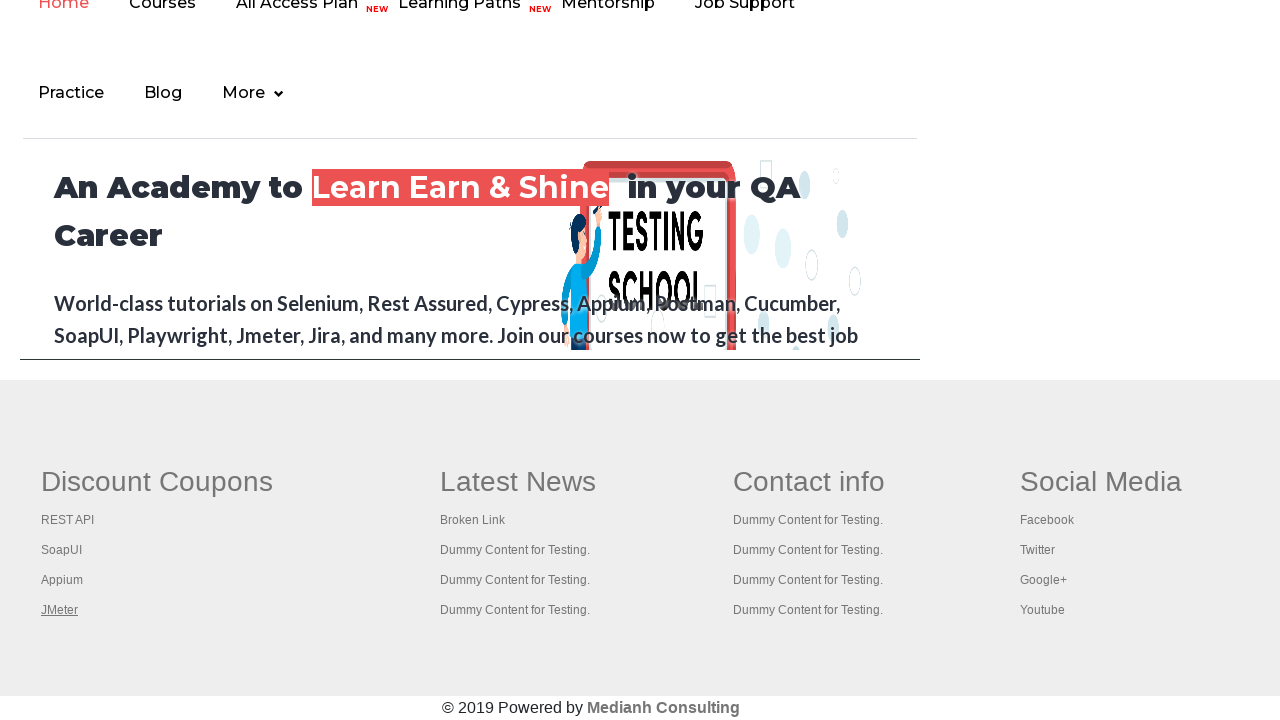

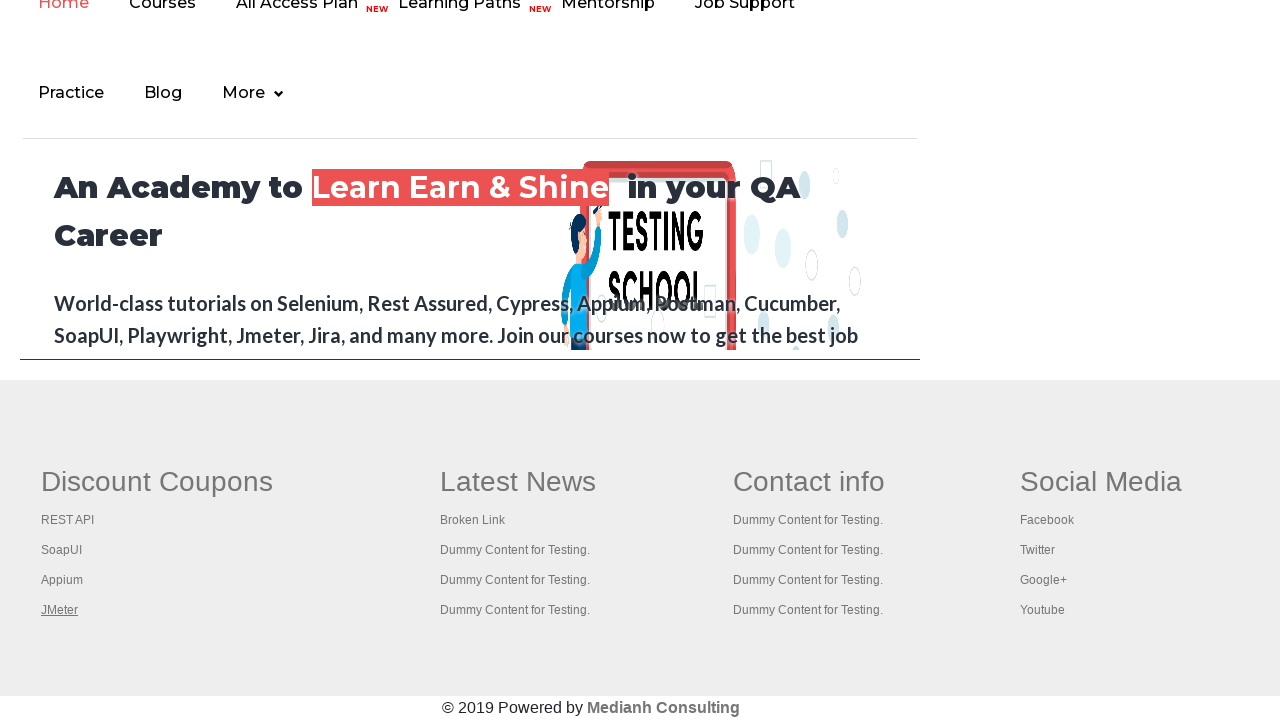